Navigates to WiseQuarter website and scrolls down to the Career button using JavaScript scroll

Starting URL: https://wisequarter.com

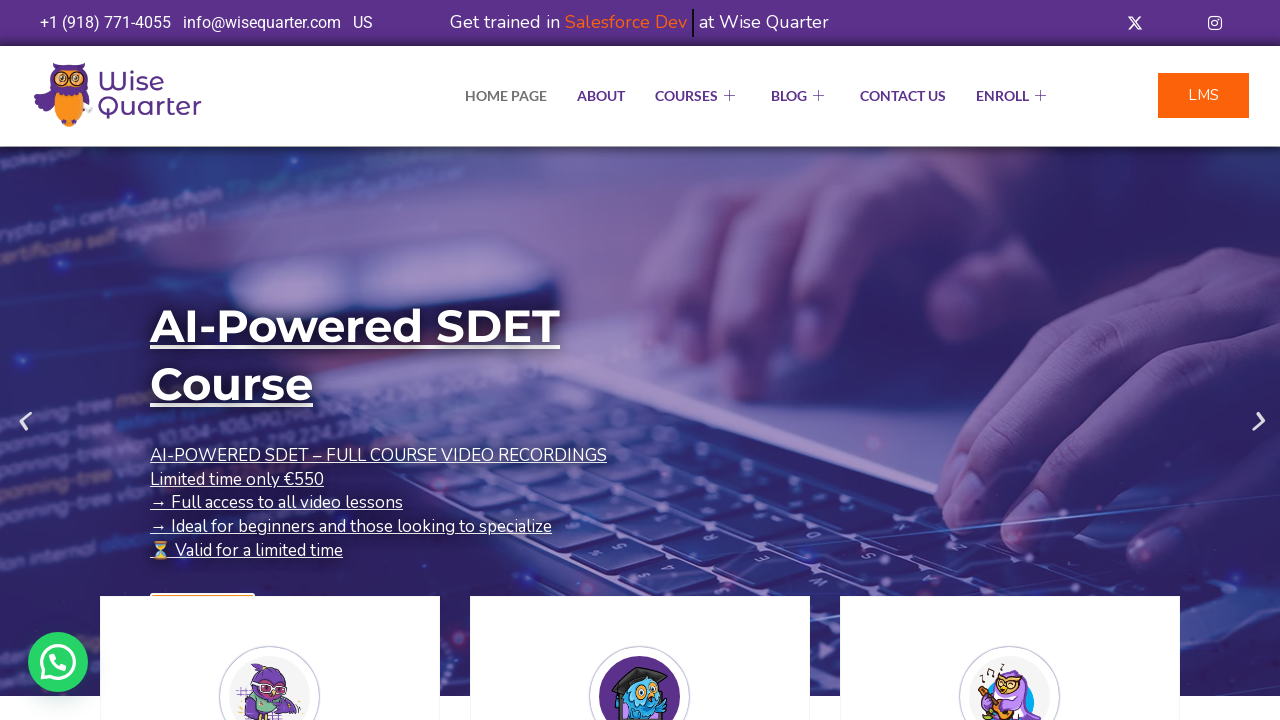

Located career button element using XPath selector
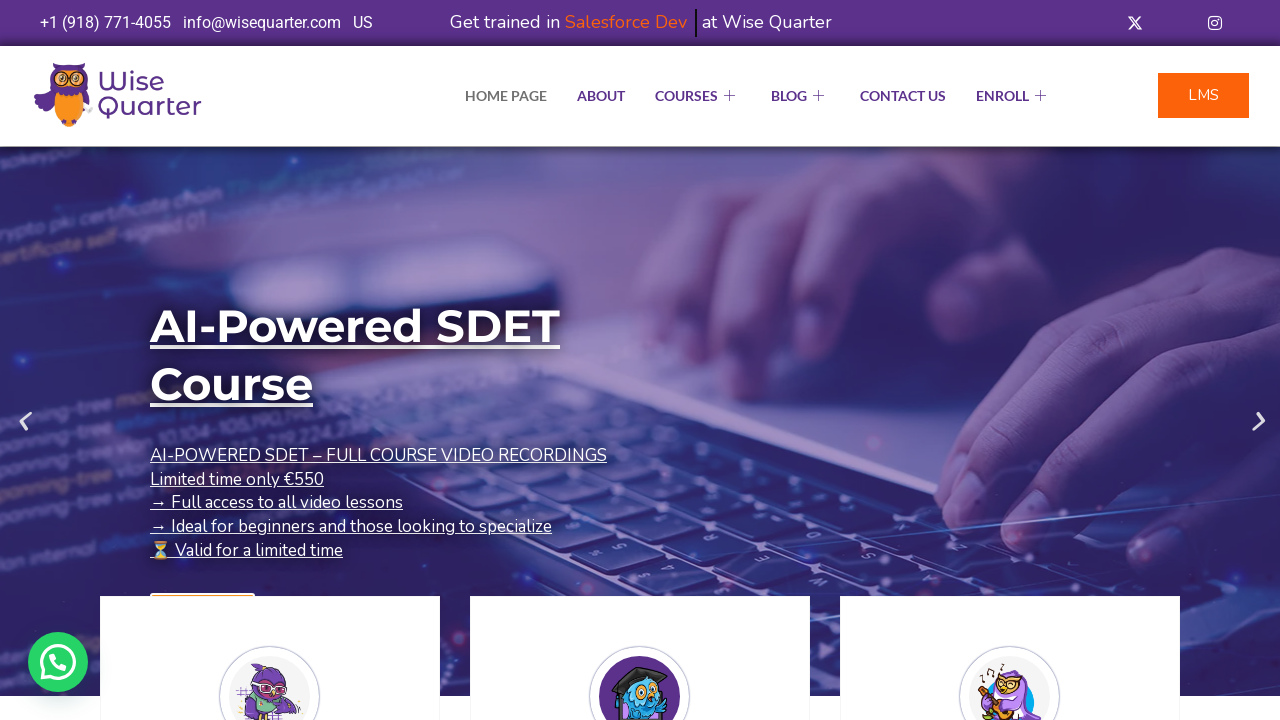

Scrolled to career button using JavaScript scroll
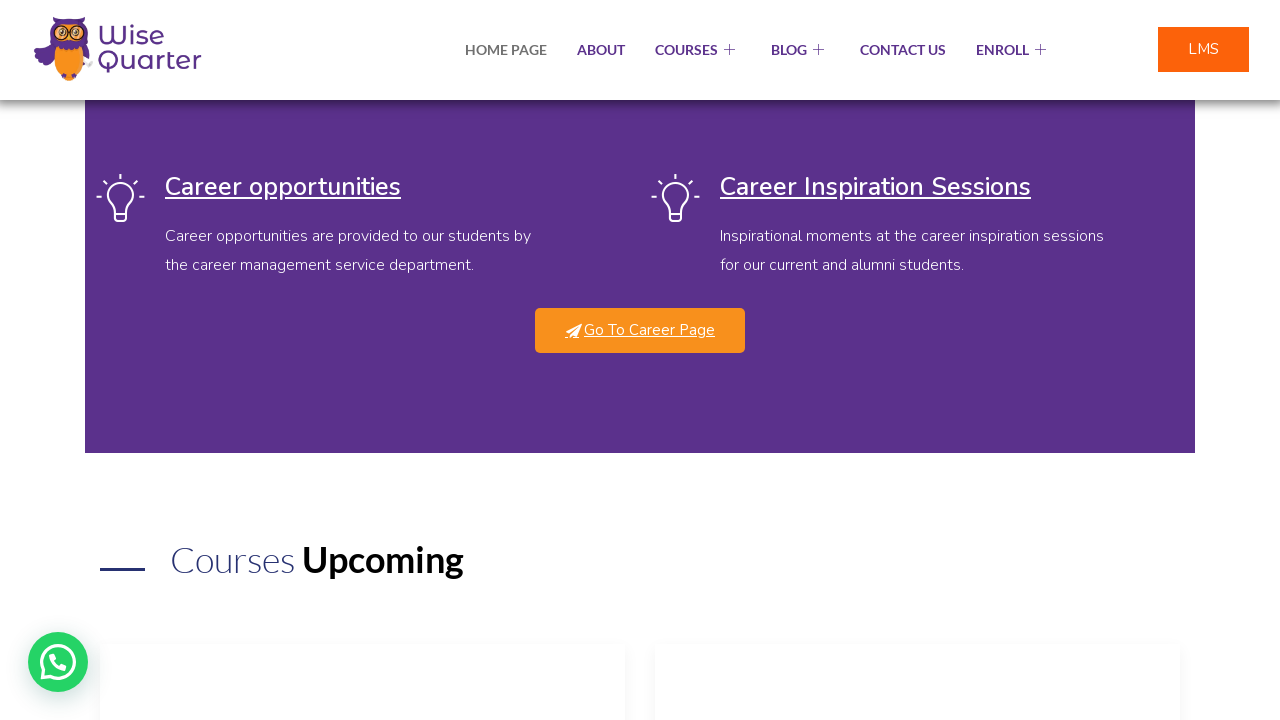

Waited 1 second for scroll animation to complete
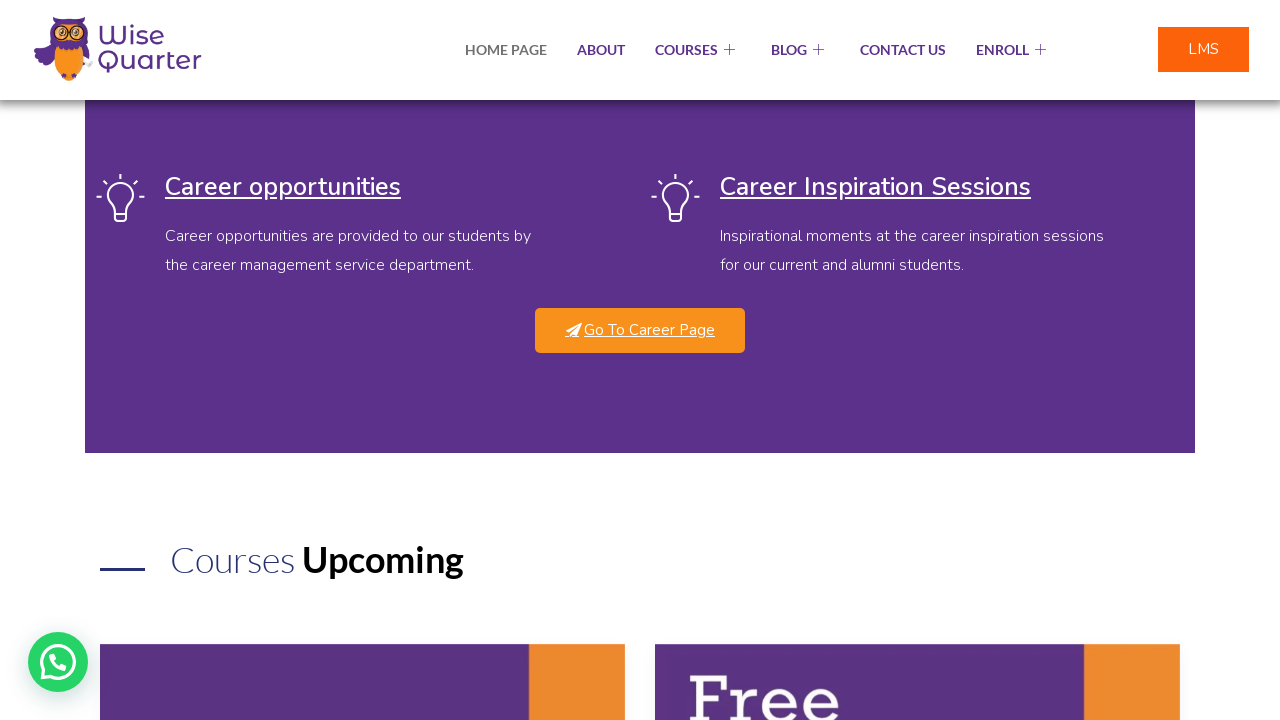

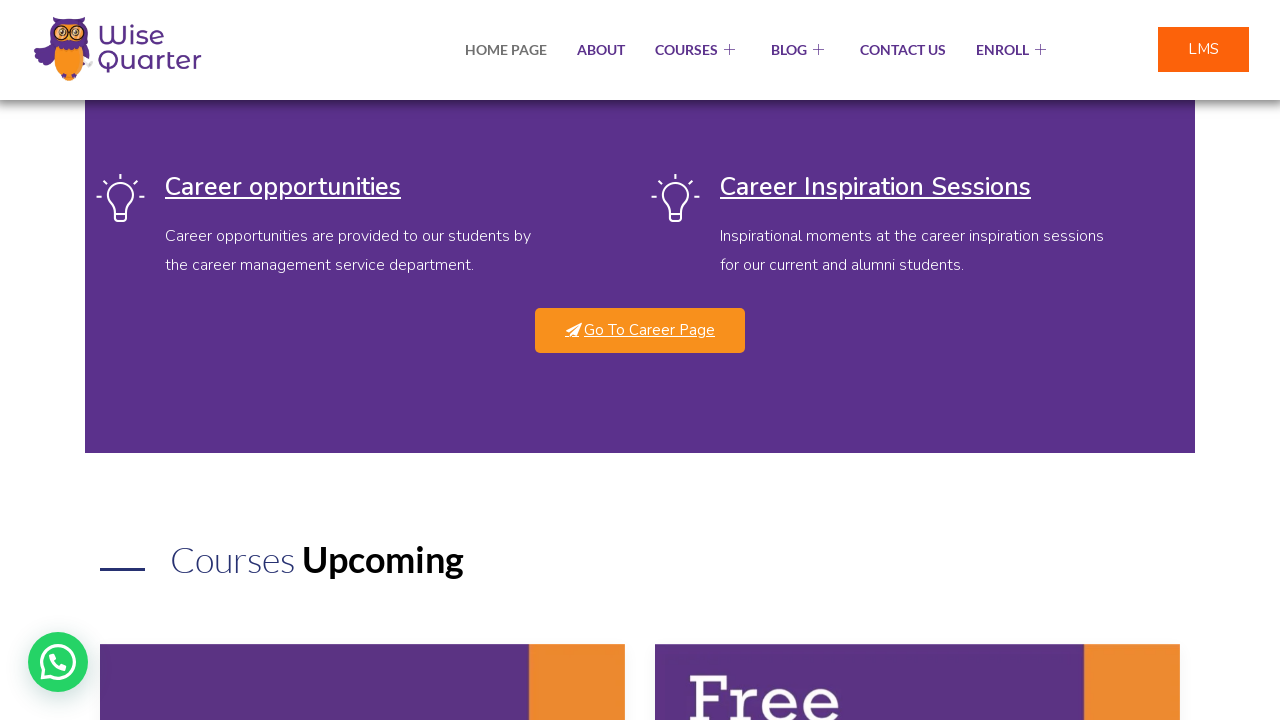